Adds specific vegetables to cart, proceeds to checkout, applies a promo code, and verifies the promo code message

Starting URL: https://rahulshettyacademy.com/seleniumPractise/#/

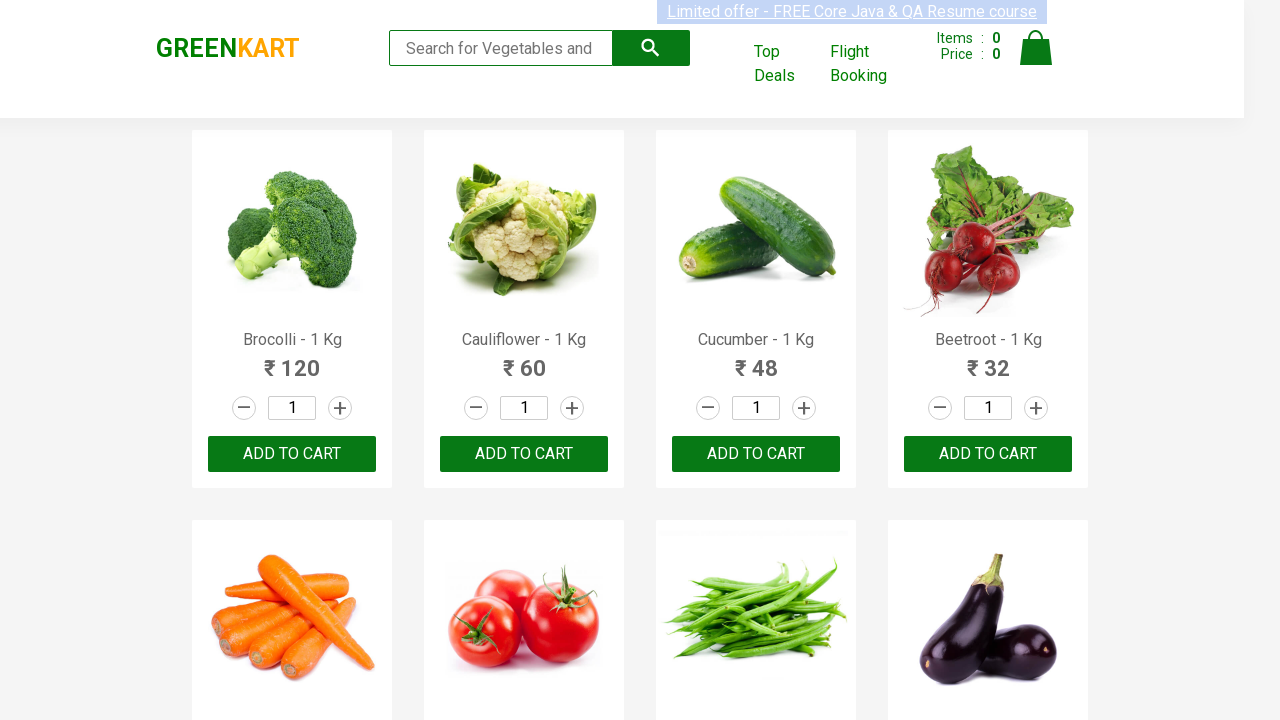

Waited 3 seconds for products to load
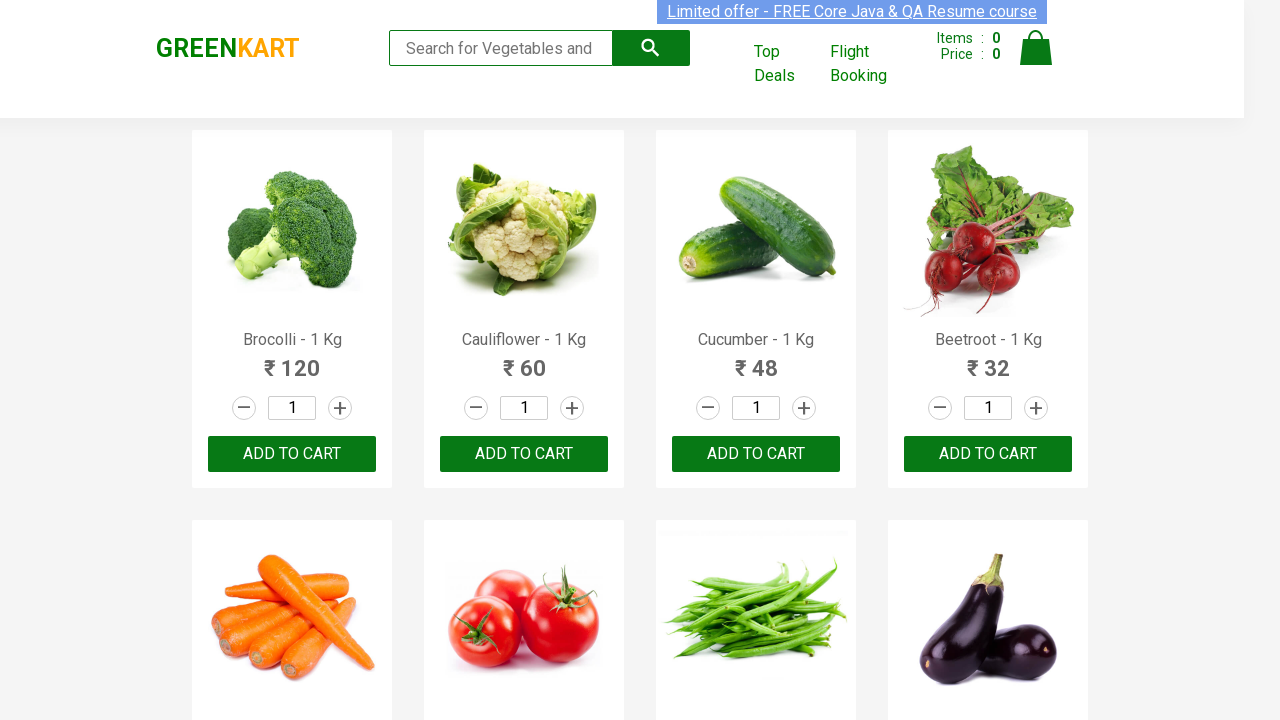

Retrieved all product elements from page
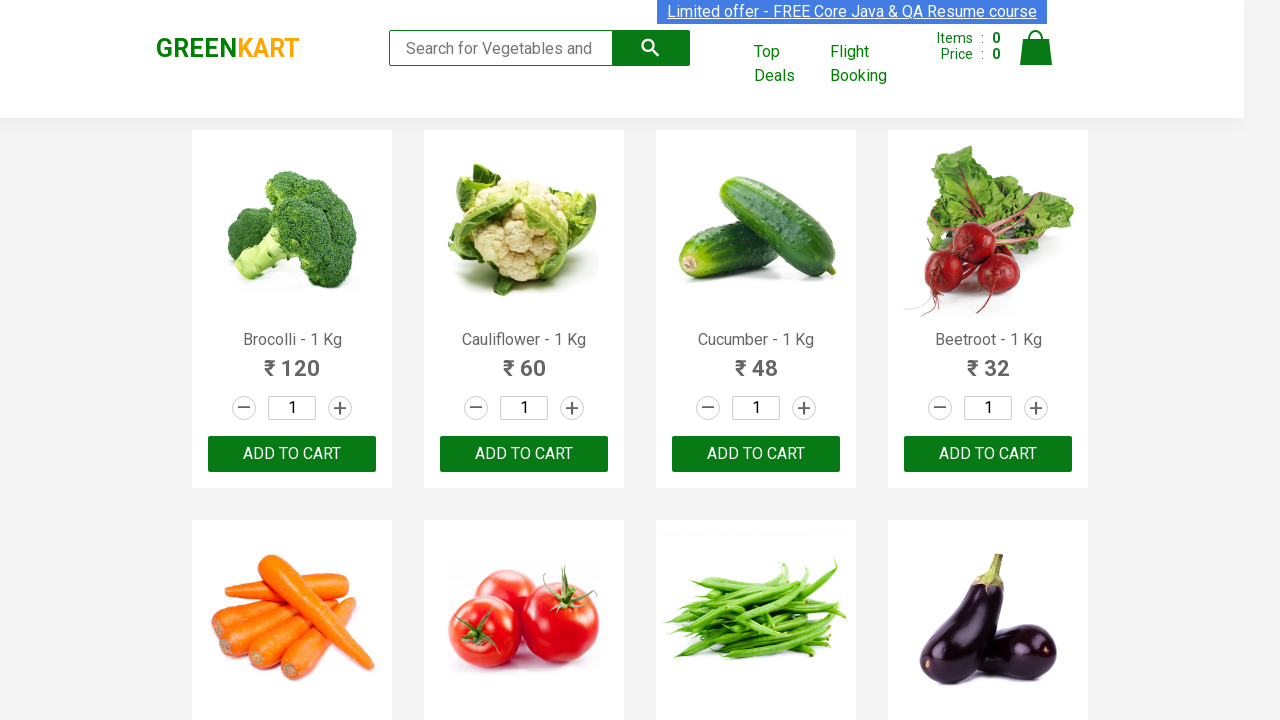

Added Brocolli to cart at (292, 454) on xpath=//div[@class='product-action']/button >> nth=0
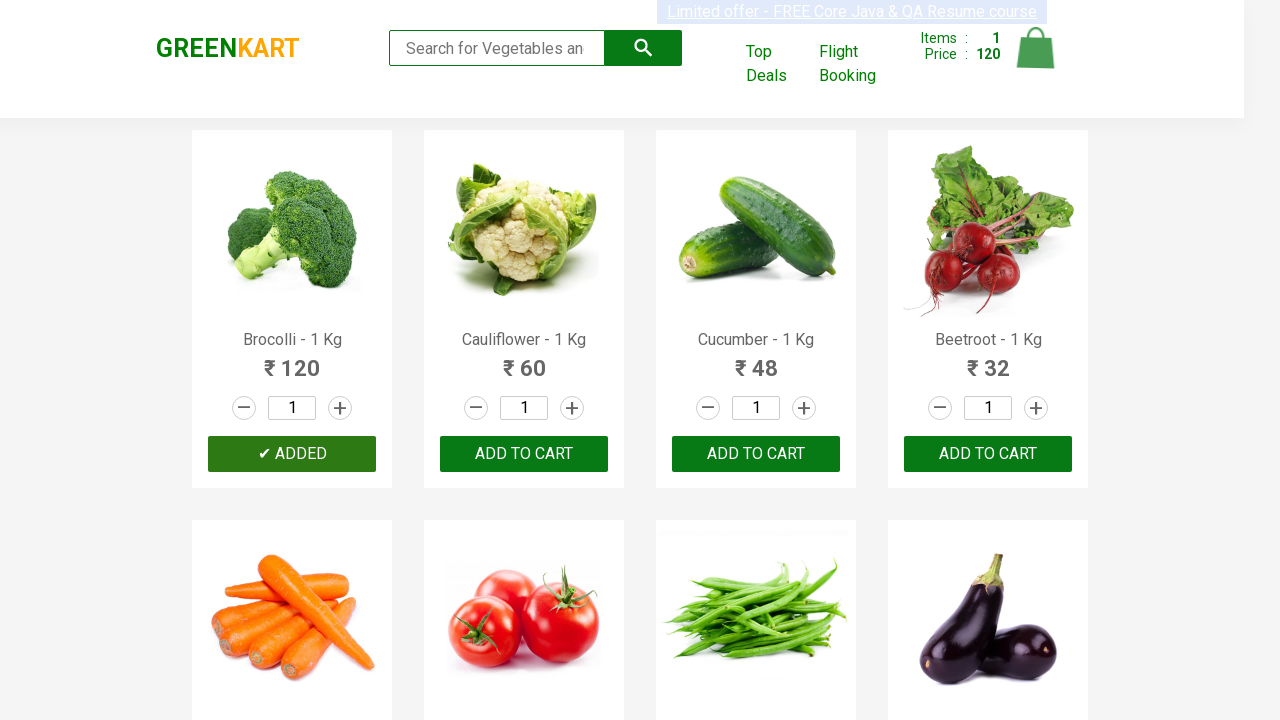

Added Cucumber to cart at (756, 454) on xpath=//div[@class='product-action']/button >> nth=2
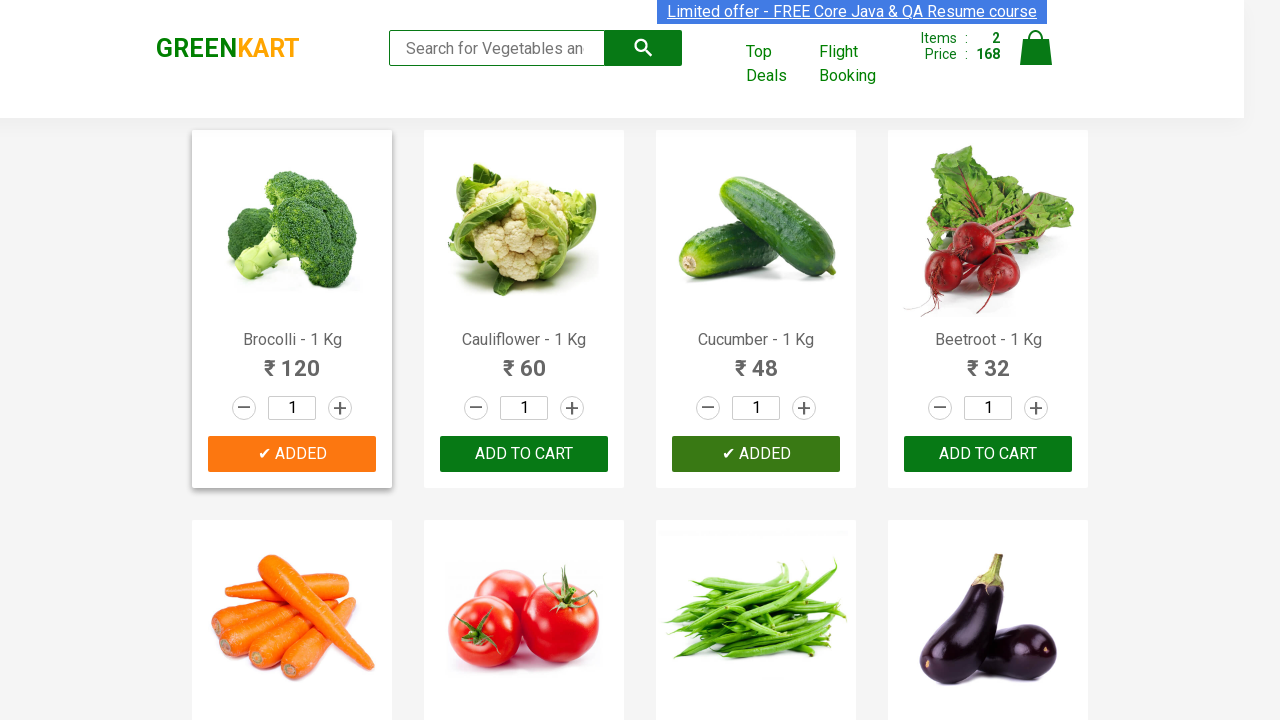

Added Beetroot to cart at (988, 454) on xpath=//div[@class='product-action']/button >> nth=3
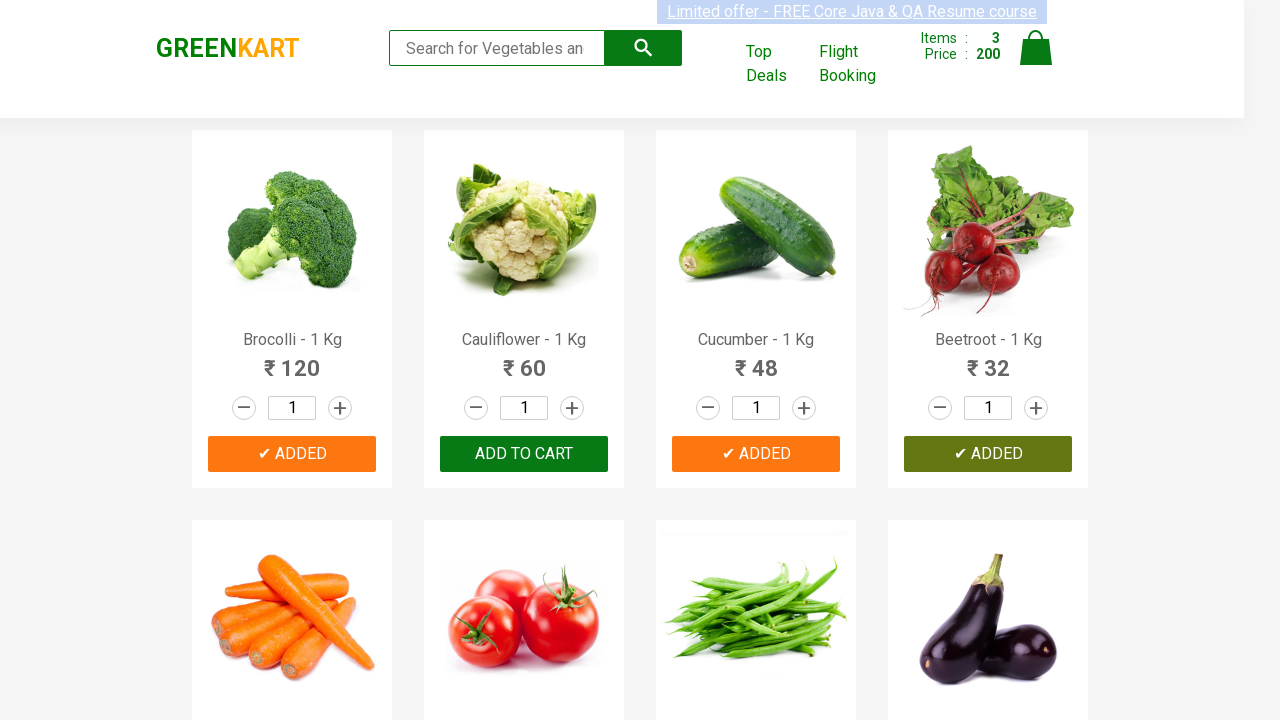

Clicked cart icon to view cart at (1036, 48) on img[alt='Cart']
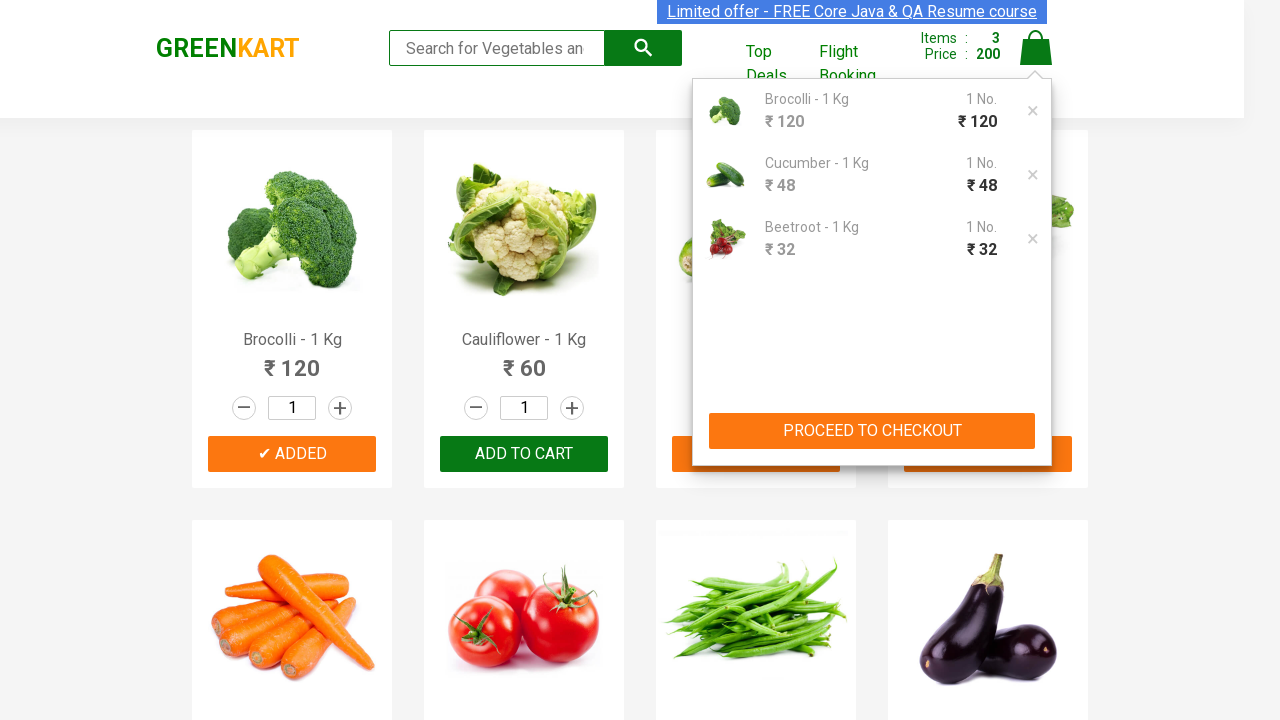

Clicked proceed to checkout button at (872, 431) on xpath=//button[contains(text(),'PROCEED TO CHECKOUT')]
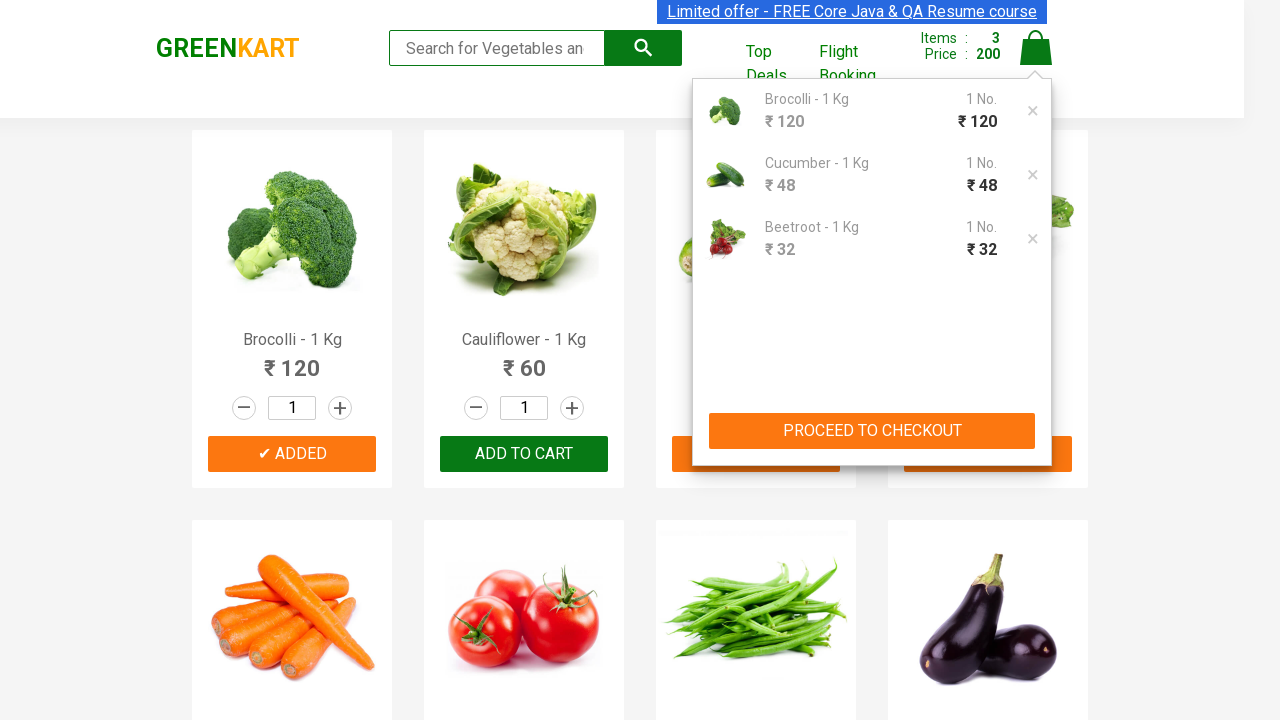

Promo code input field became visible
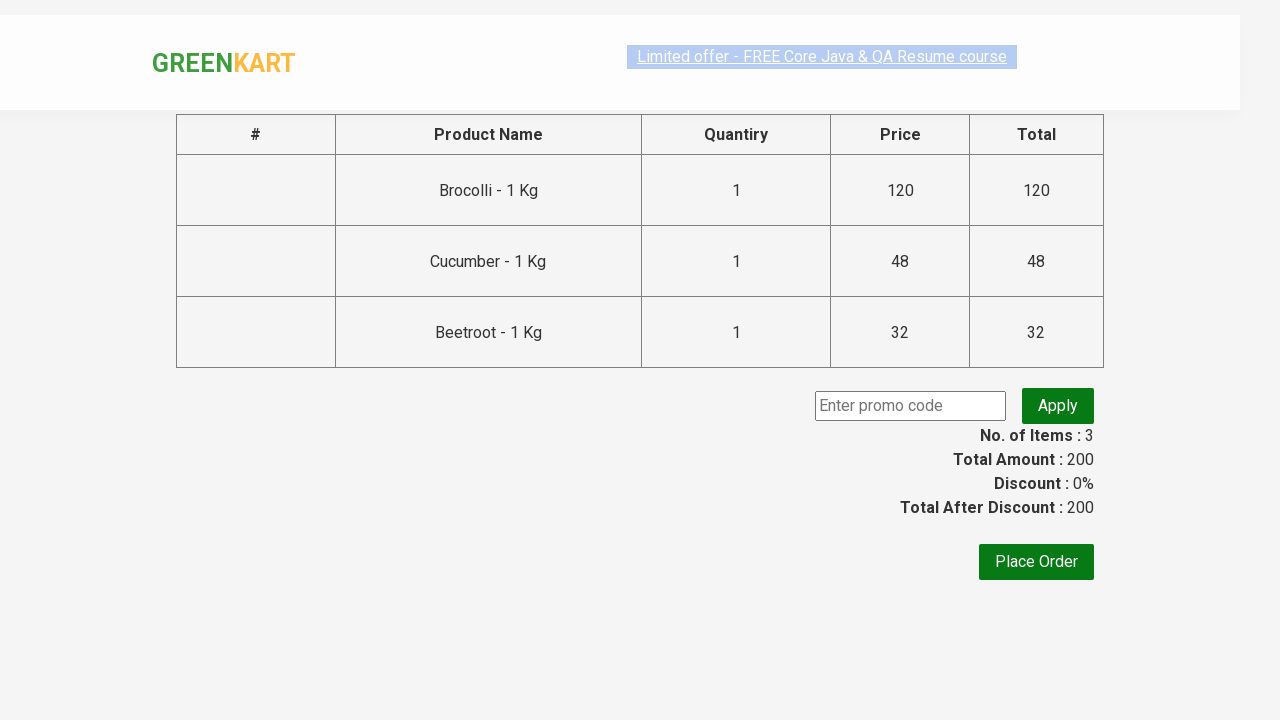

Entered promo code 'rahulshettyacademy' in input field on input[class='promoCode']
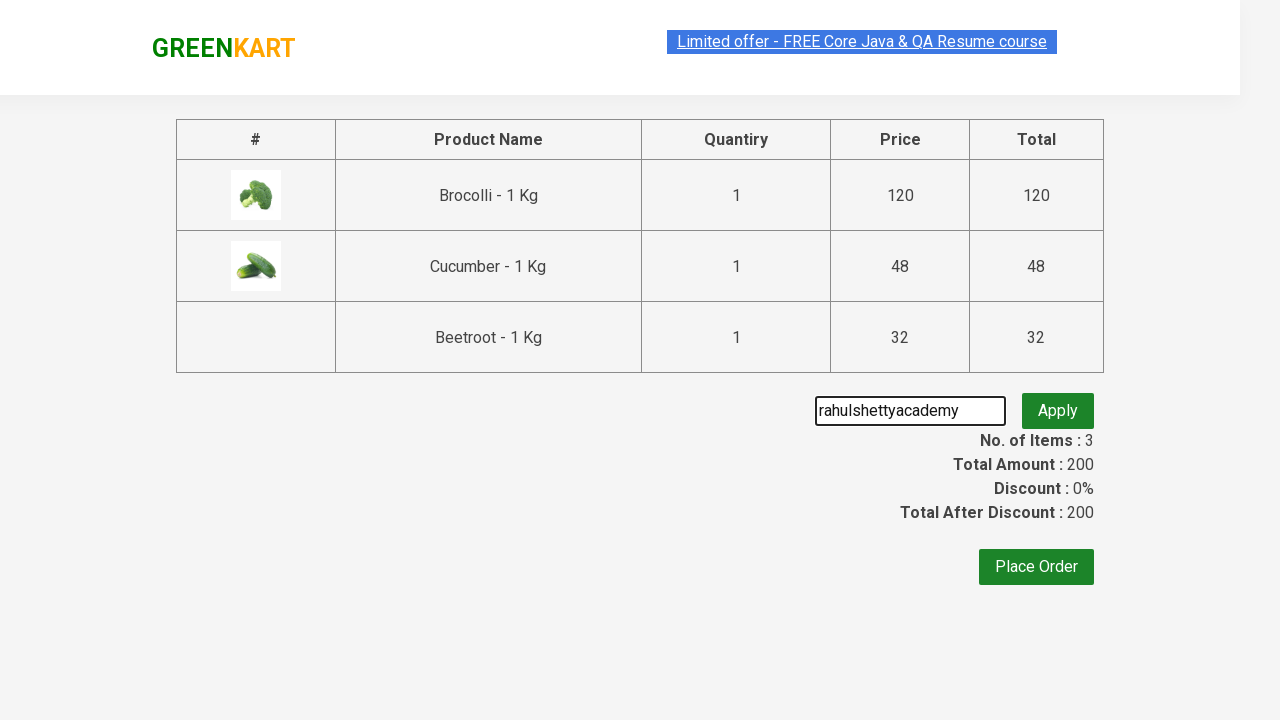

Clicked apply promo button at (1058, 406) on button[class='promoBtn']
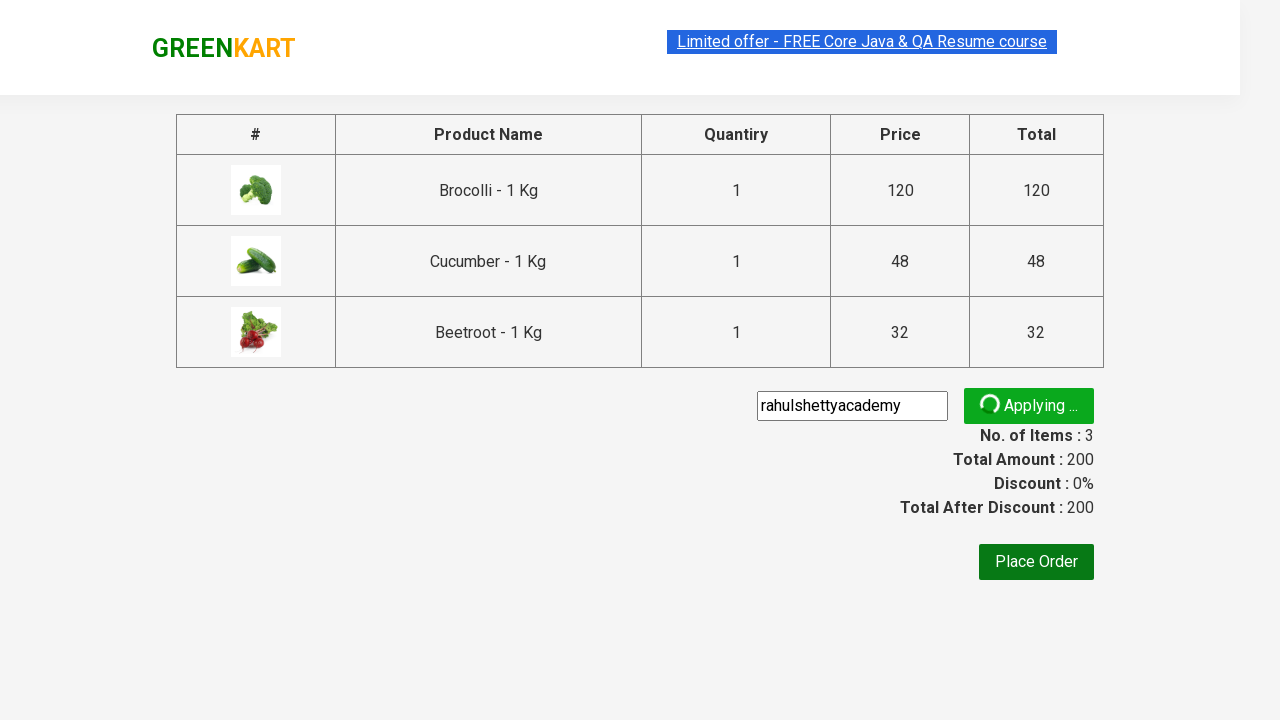

Promo code message appeared on page
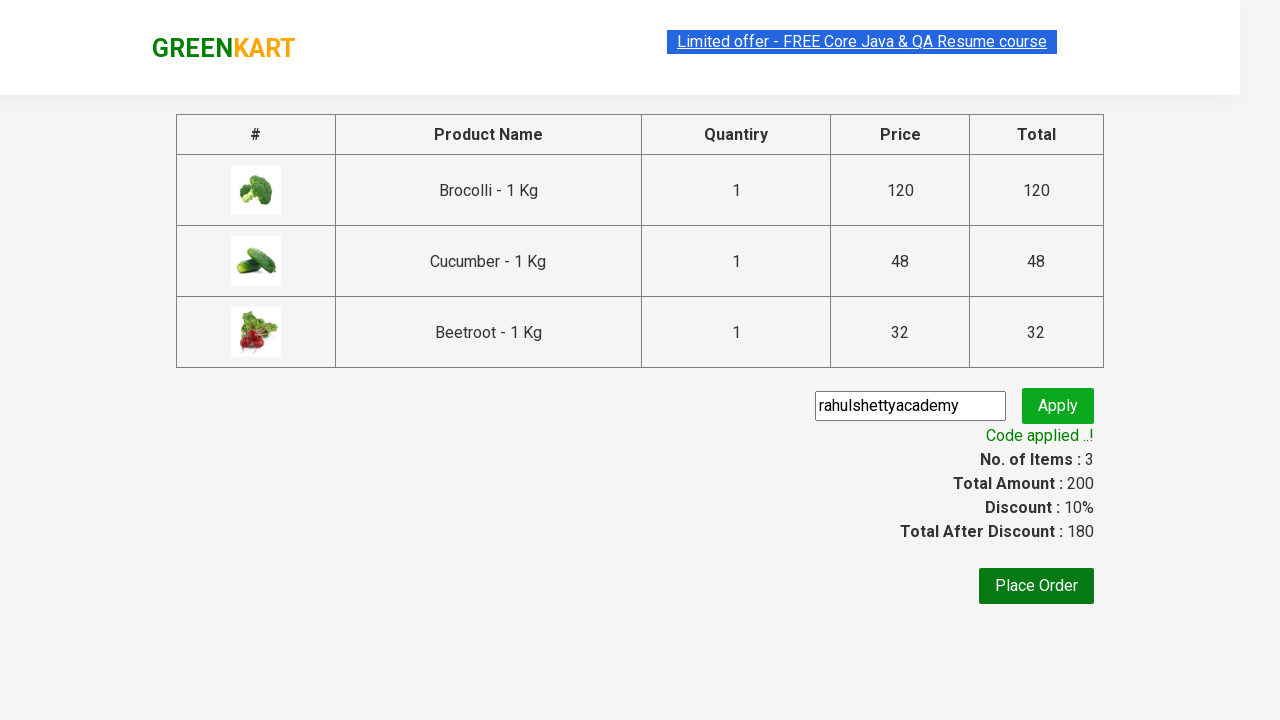

Retrieved promo message: Code applied ..!
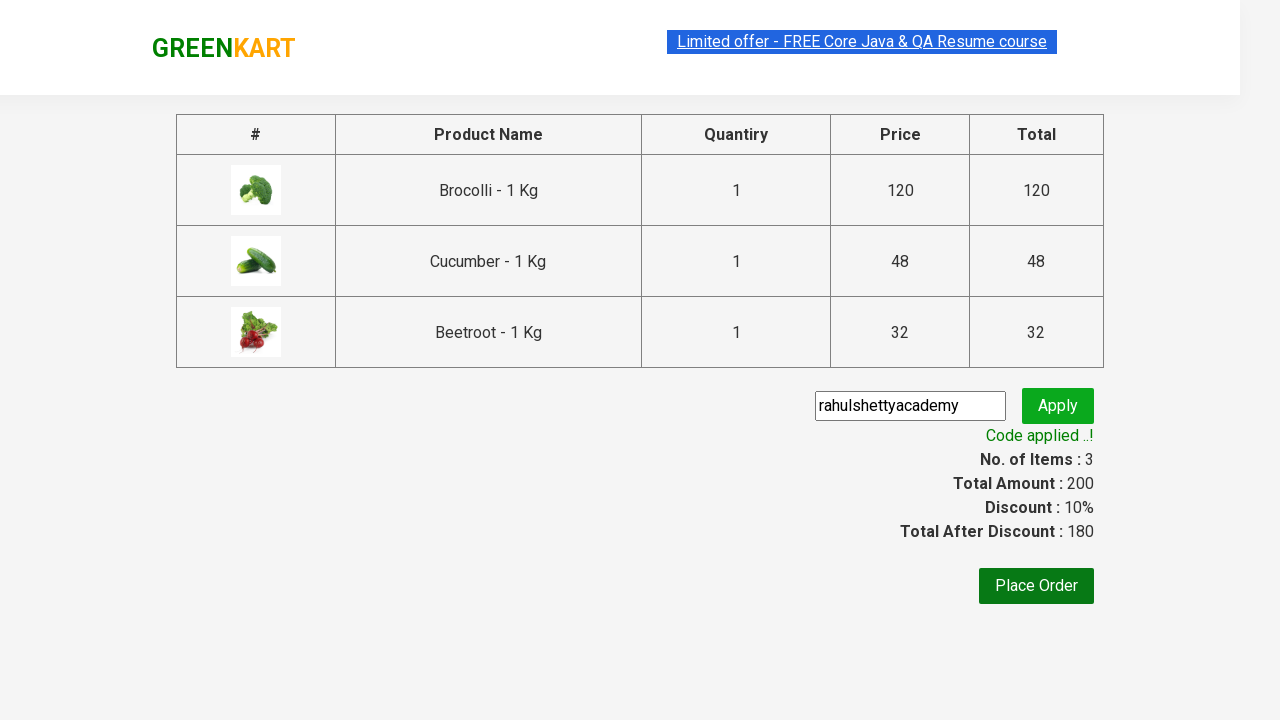

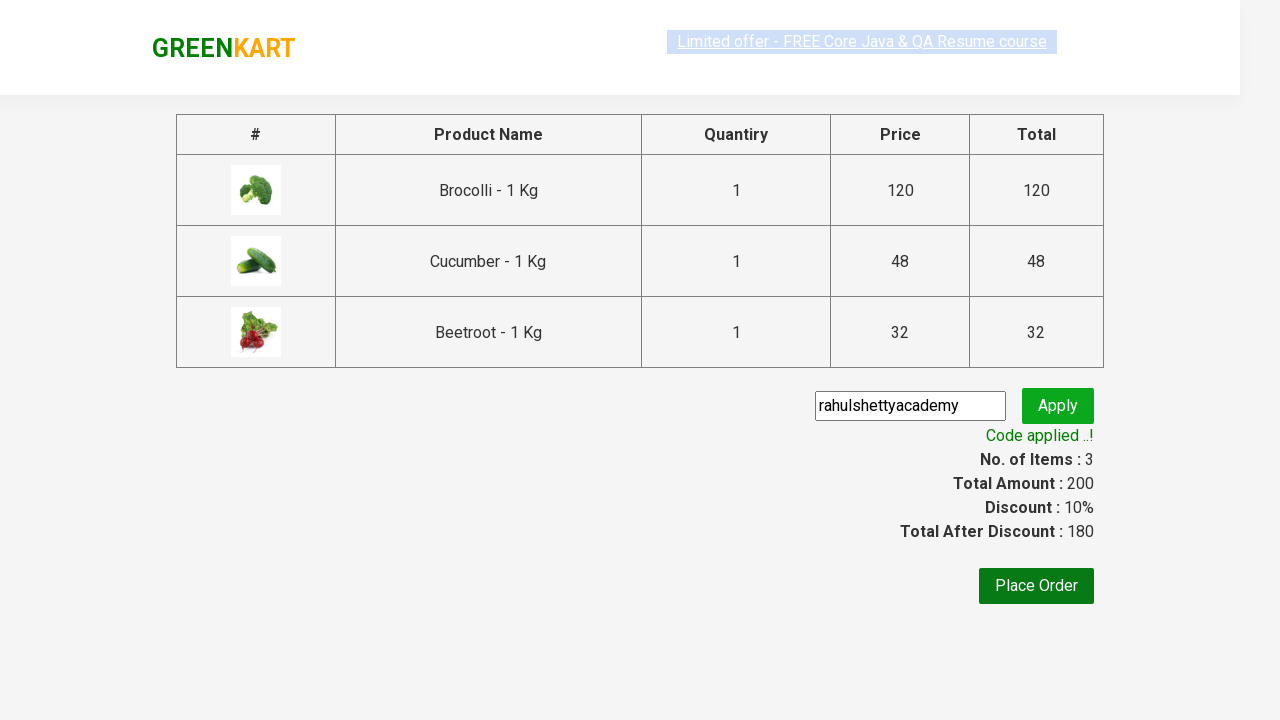